Tests the mortgage calculator by filling in home value and down payment fields, selecting the money option for down payment type, and clicking the calculate button.

Starting URL: https://www.mortgagecalculator.org/

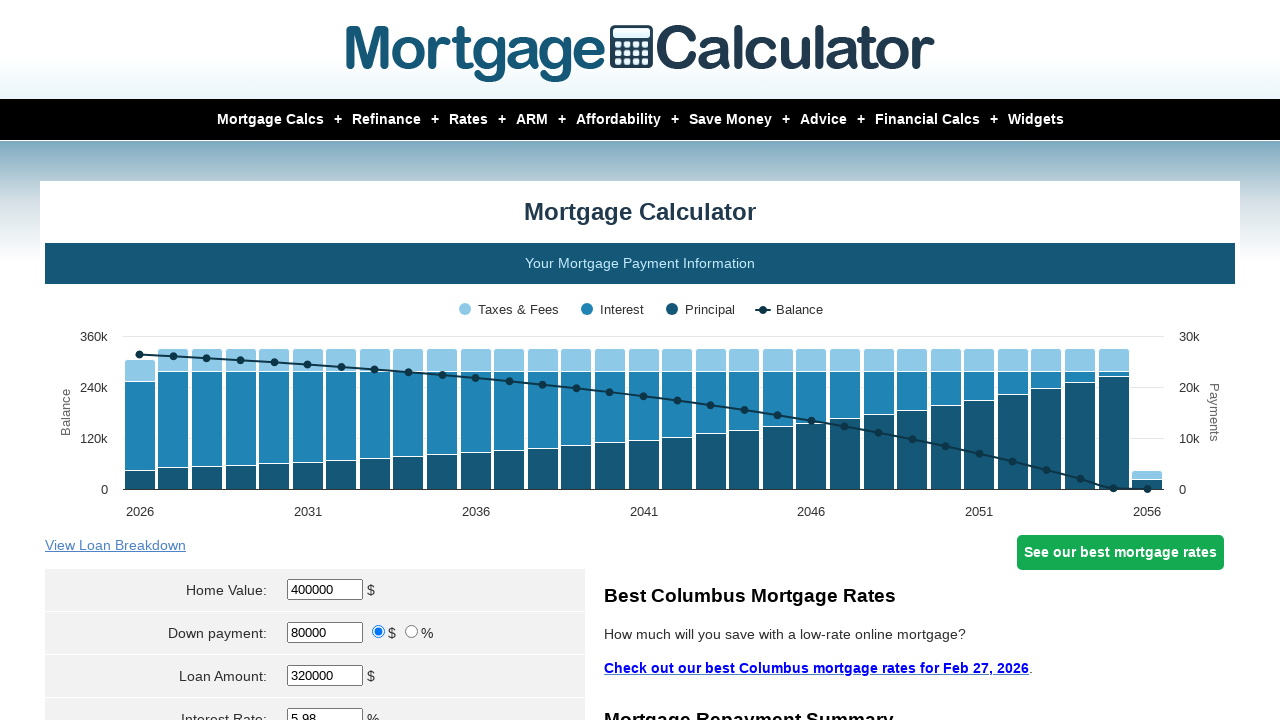

Filled home value field with '1000' on #homeval
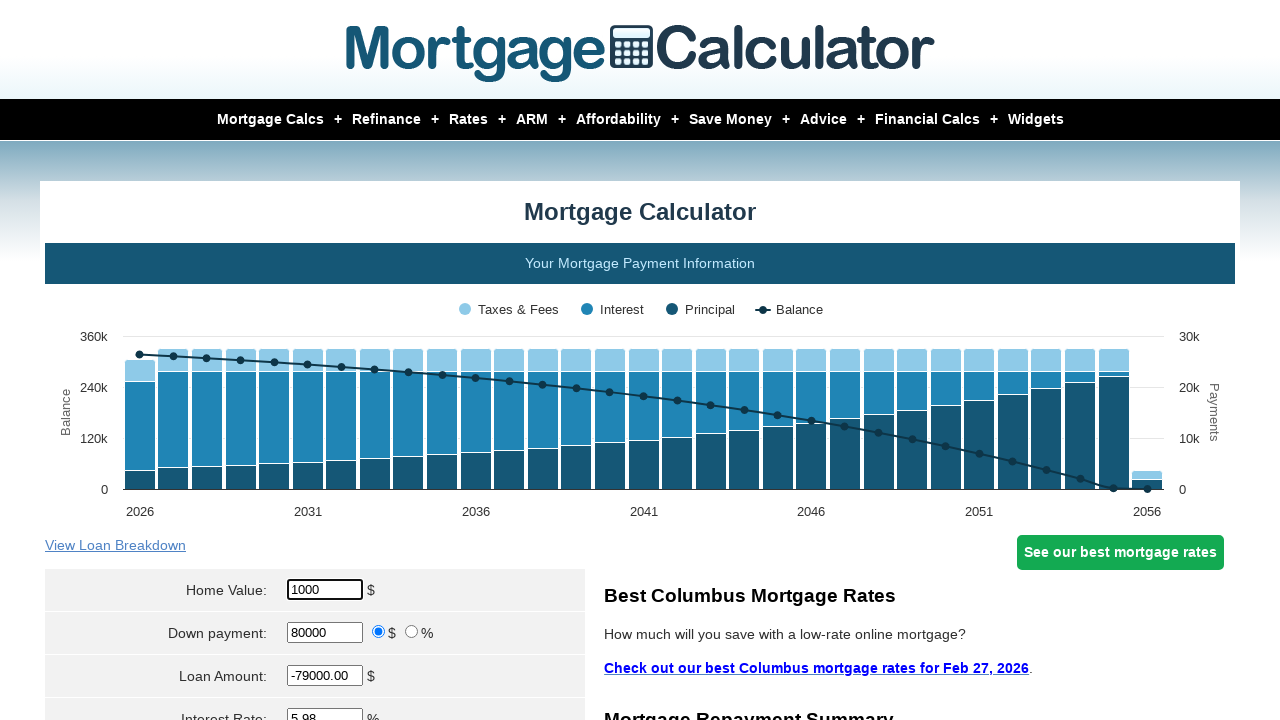

Filled down payment field with '2000' on #downpayment
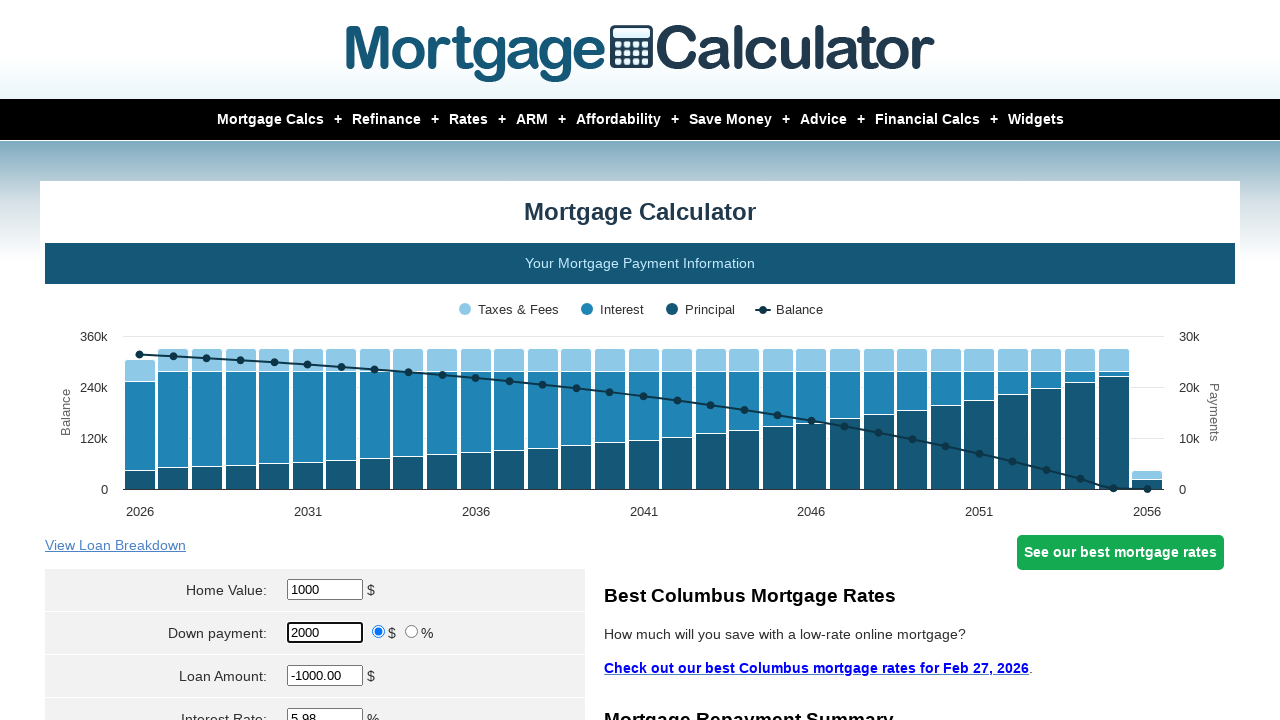

Selected 'money' option for down payment type at (379, 632) on input[value='money']
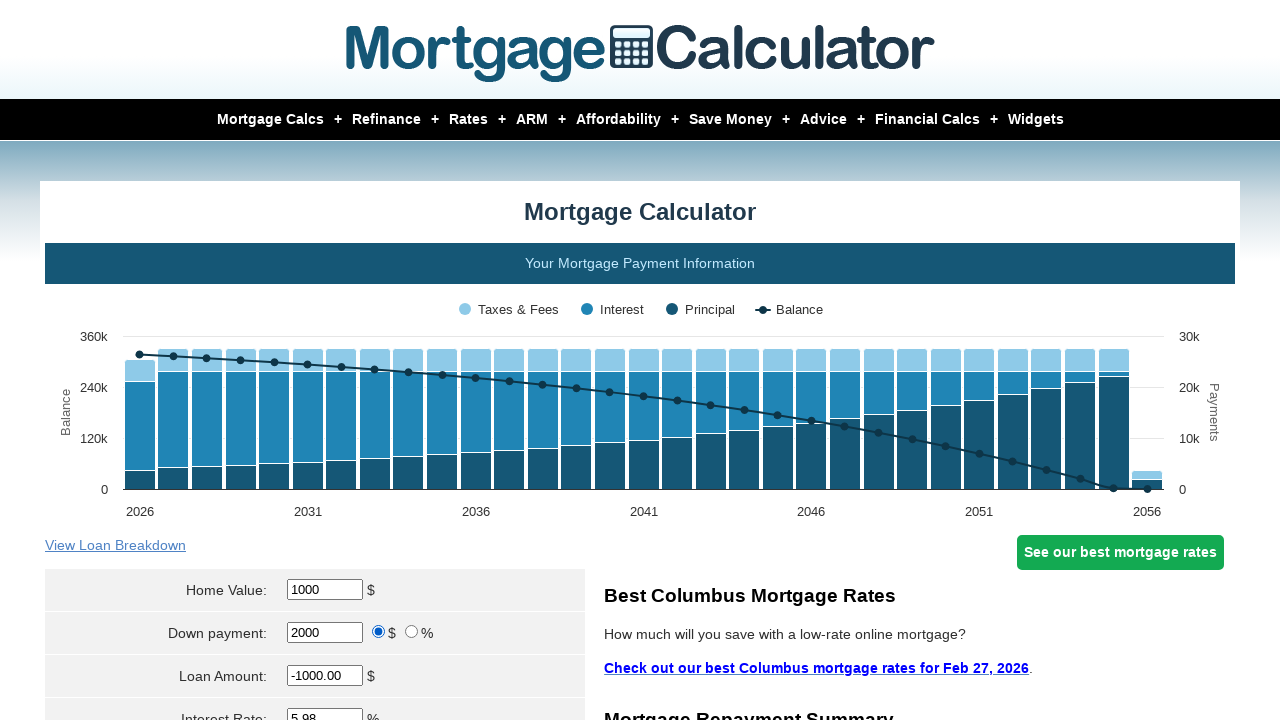

Clicked calculate button to compute mortgage at (315, 360) on input[name='cal']
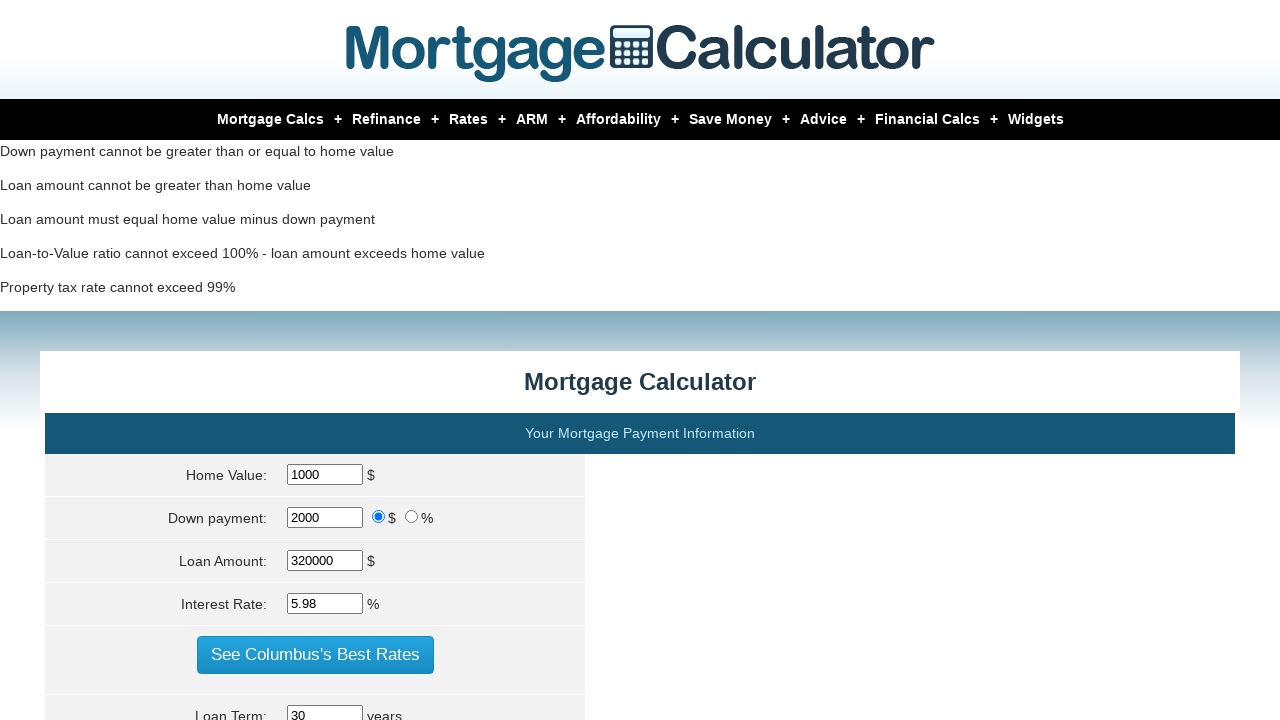

Waited for calculation results to process
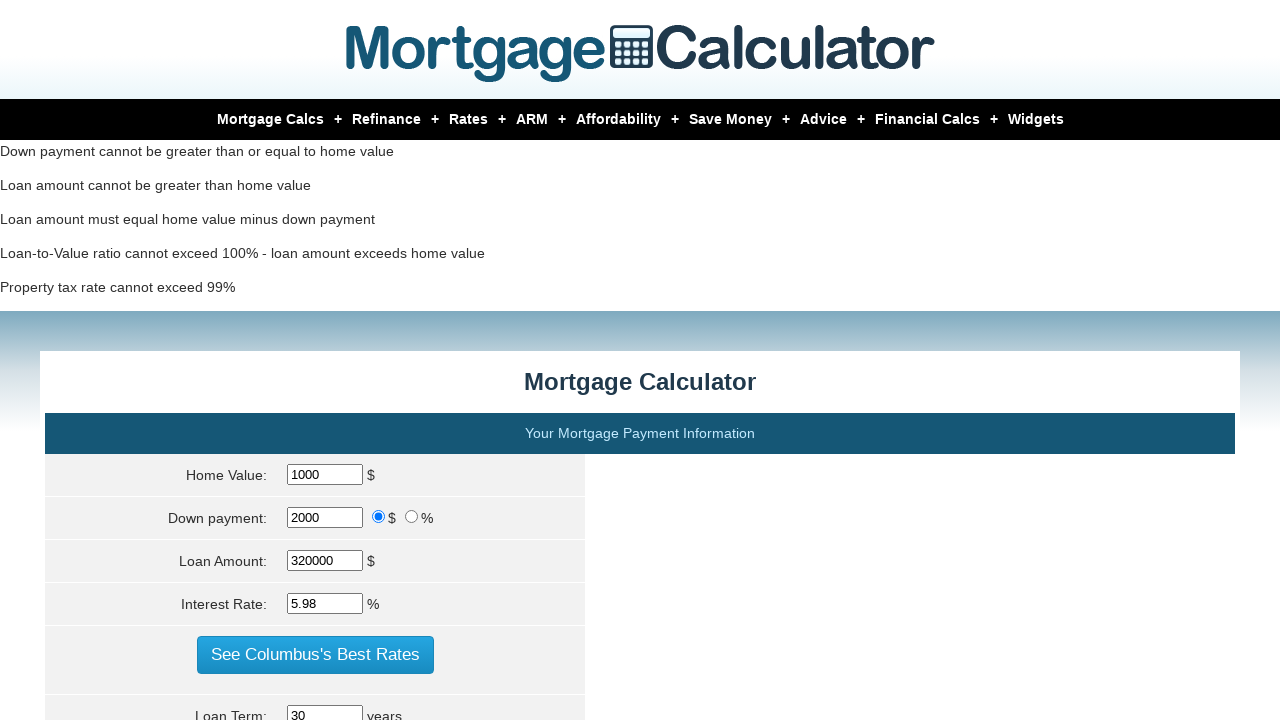

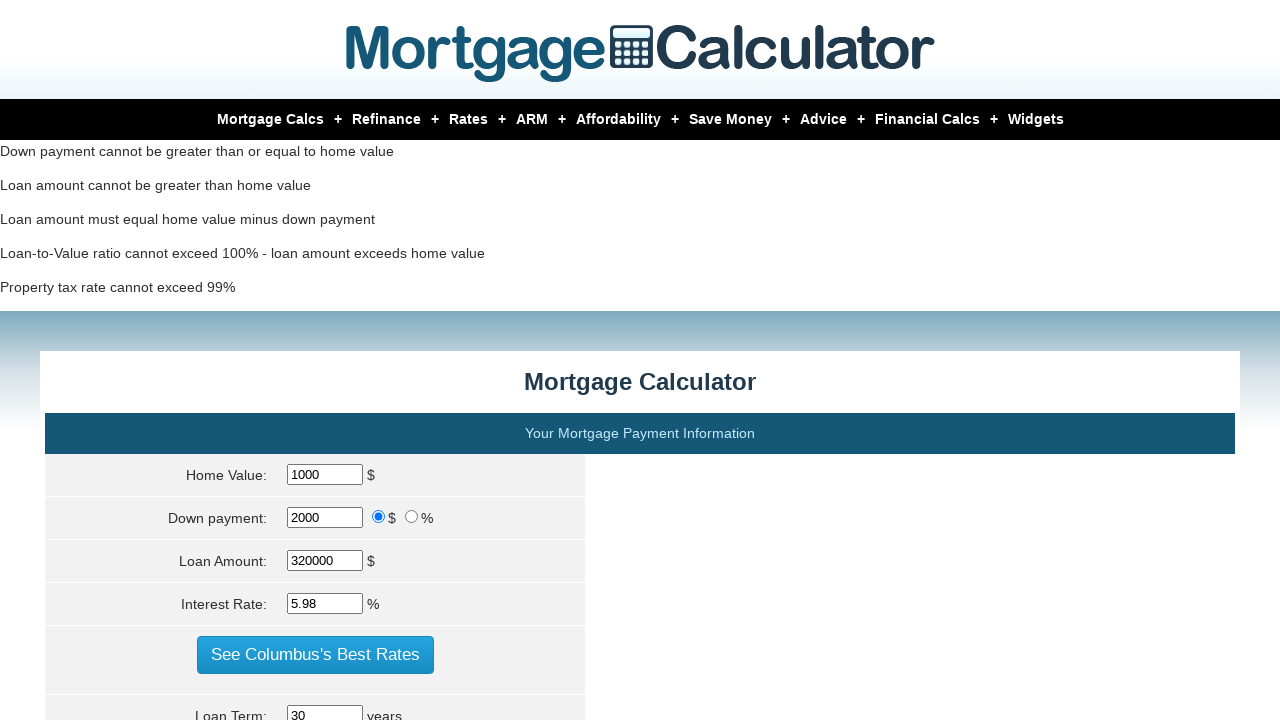